Creates a new scheduling poll on chouseisan.com (Japanese scheduling service) by filling in the event title, memo, and candidate date/time slots, then submitting the form.

Starting URL: https://chouseisan.com

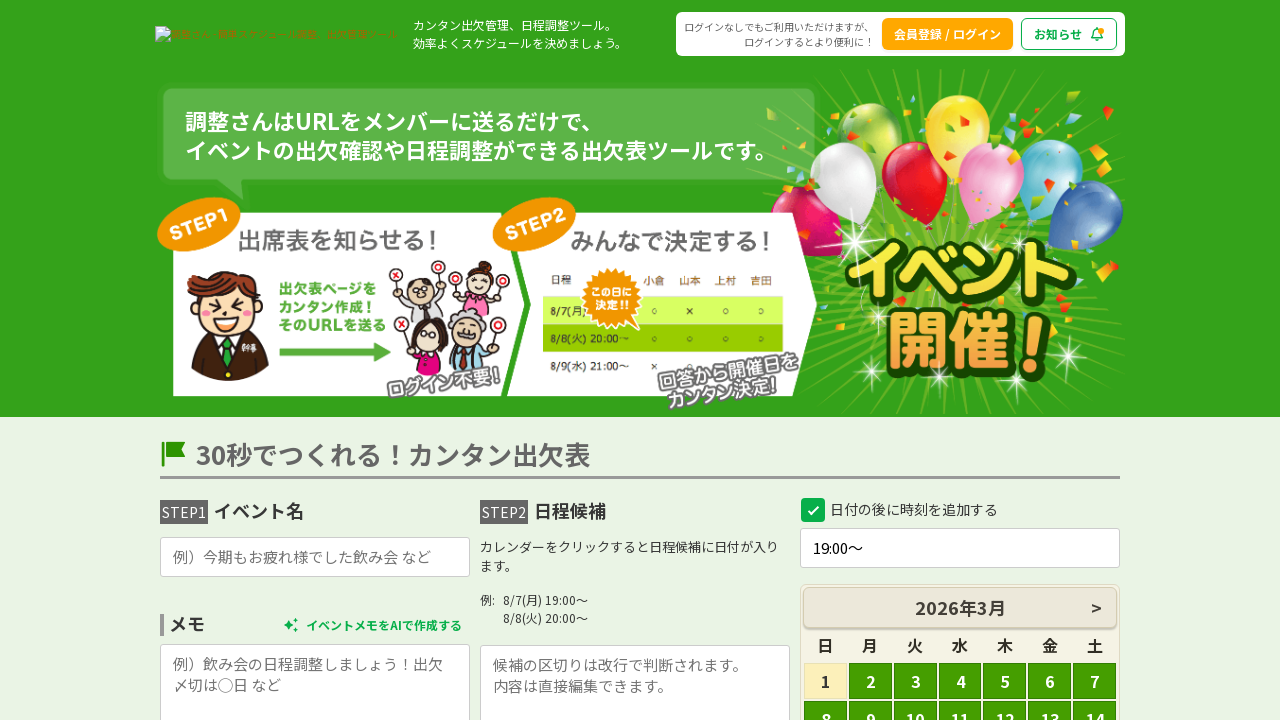

Filled event title field with '研究室ミーティング日程調整' on #name
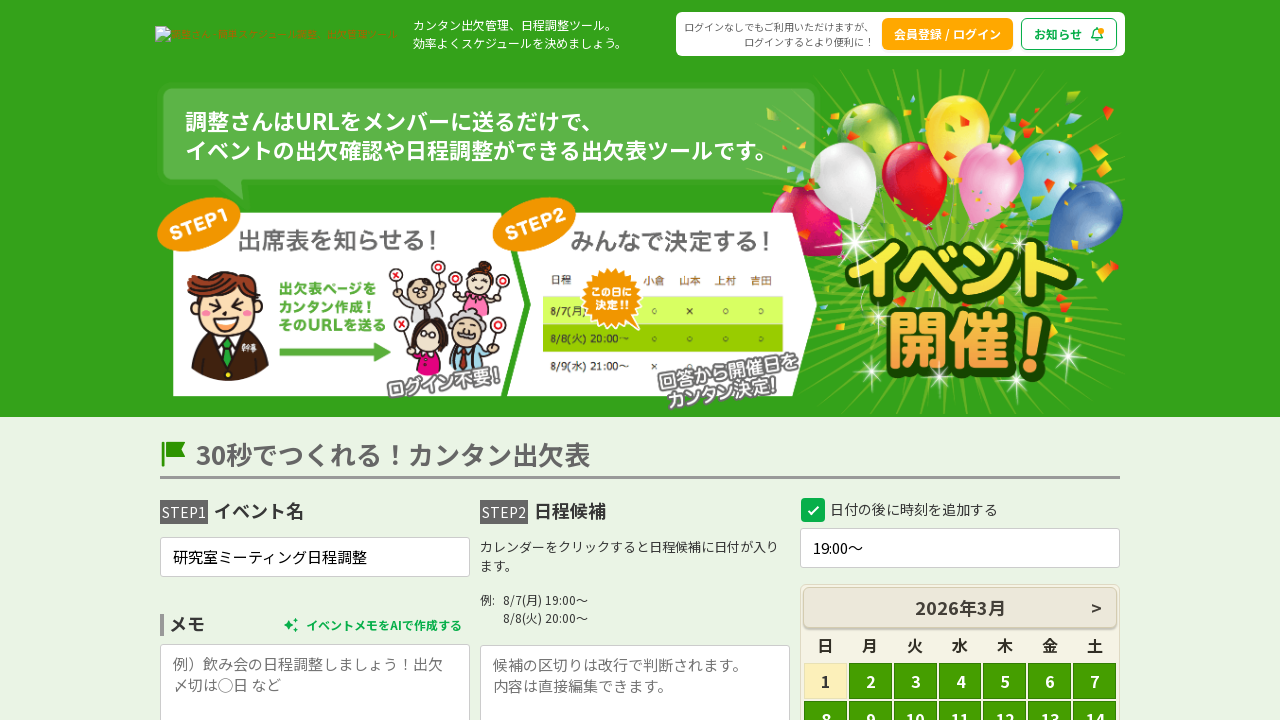

Filled memo field with meeting request message on #comment
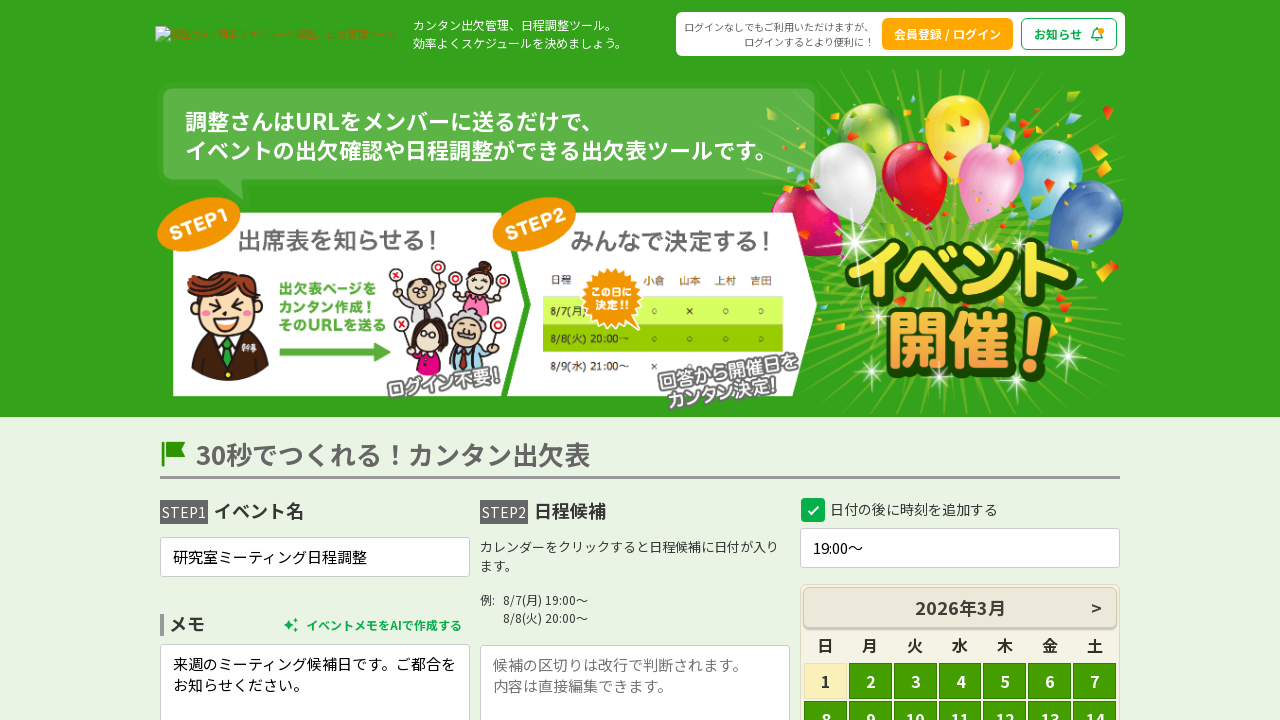

Filled candidate date/time slots field with 42 time slot options on #kouho
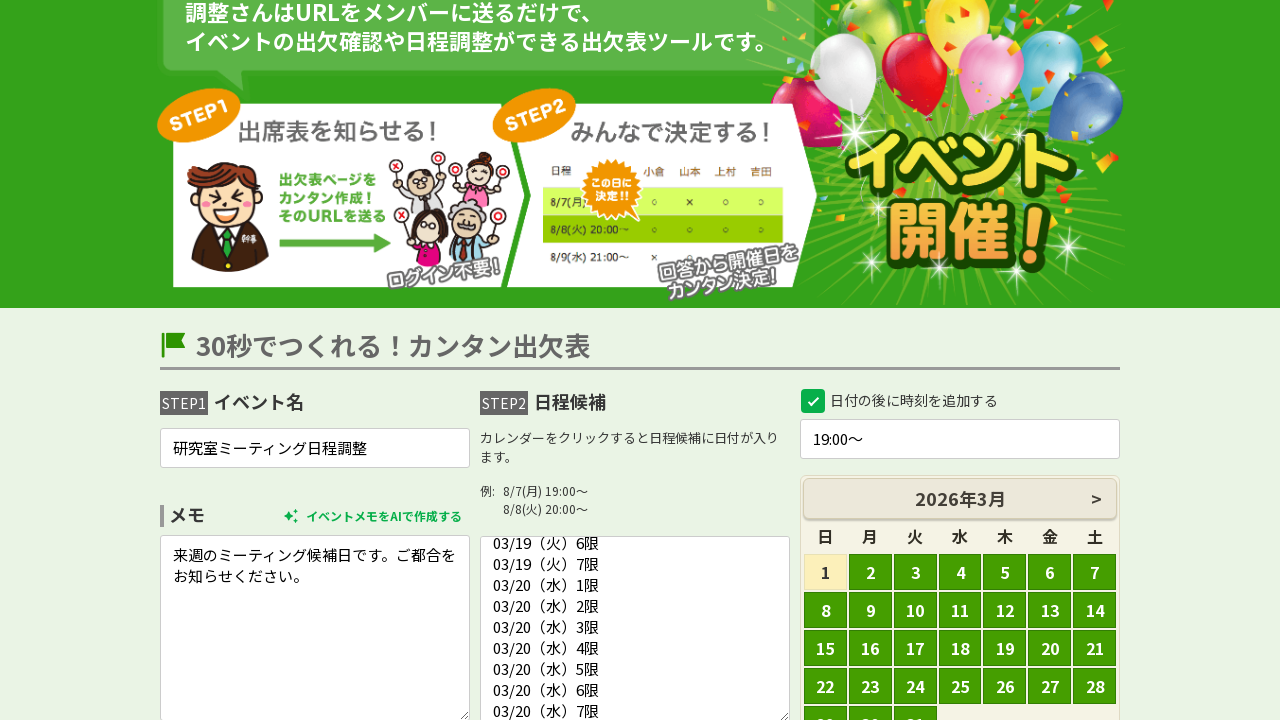

Clicked create button to submit the scheduling poll form at (640, 361) on #createBtn
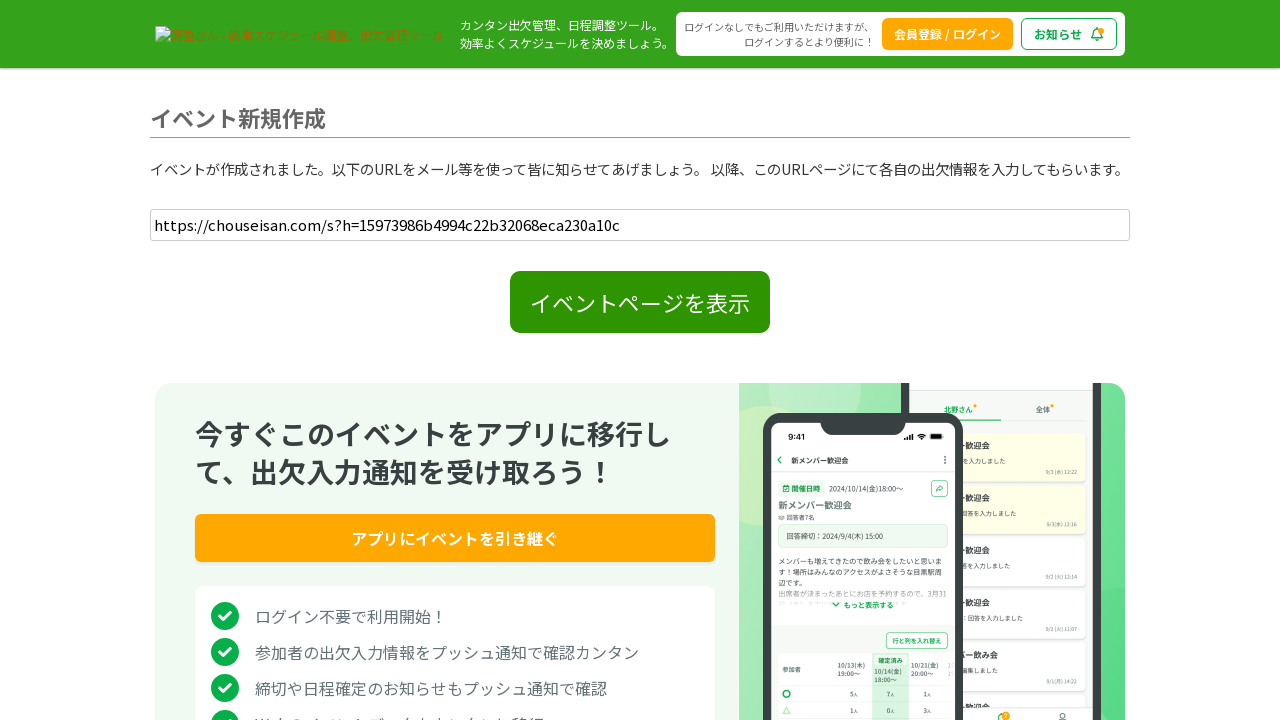

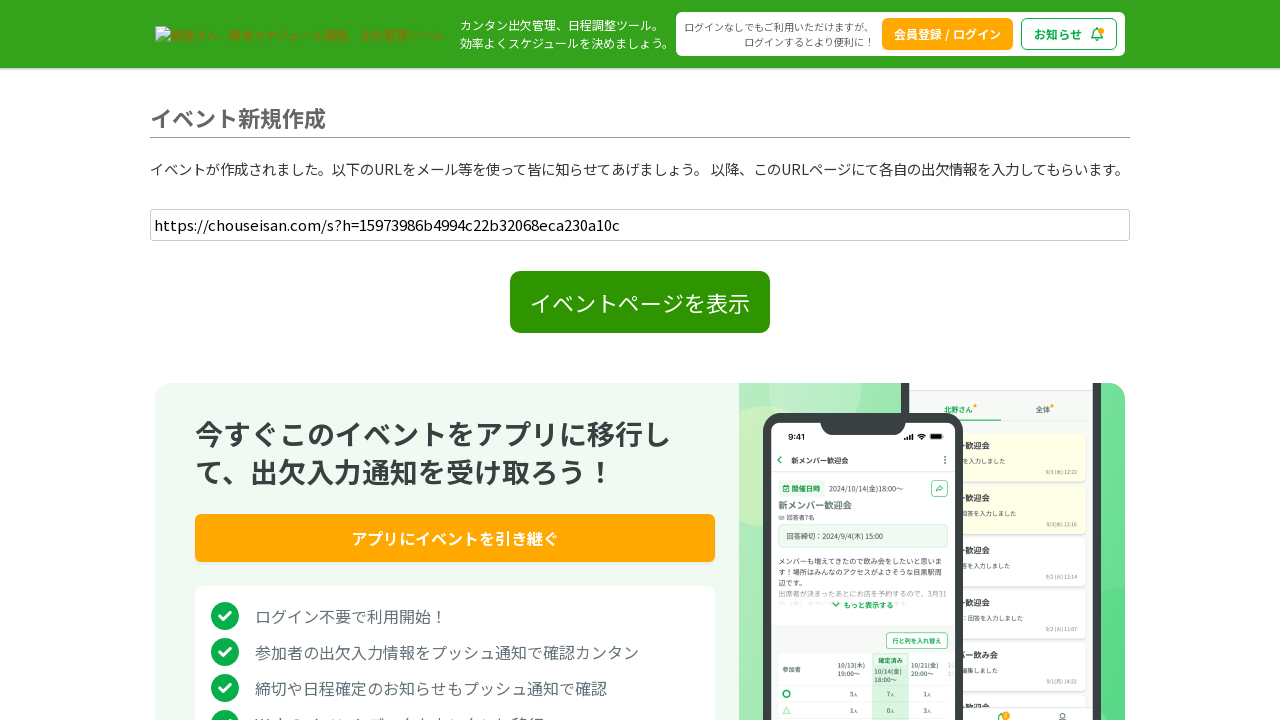